Tests text input functionality by entering text into an input field and clicking a button, then verifying the button text updates accordingly

Starting URL: http://uitestingplayground.com/textinput

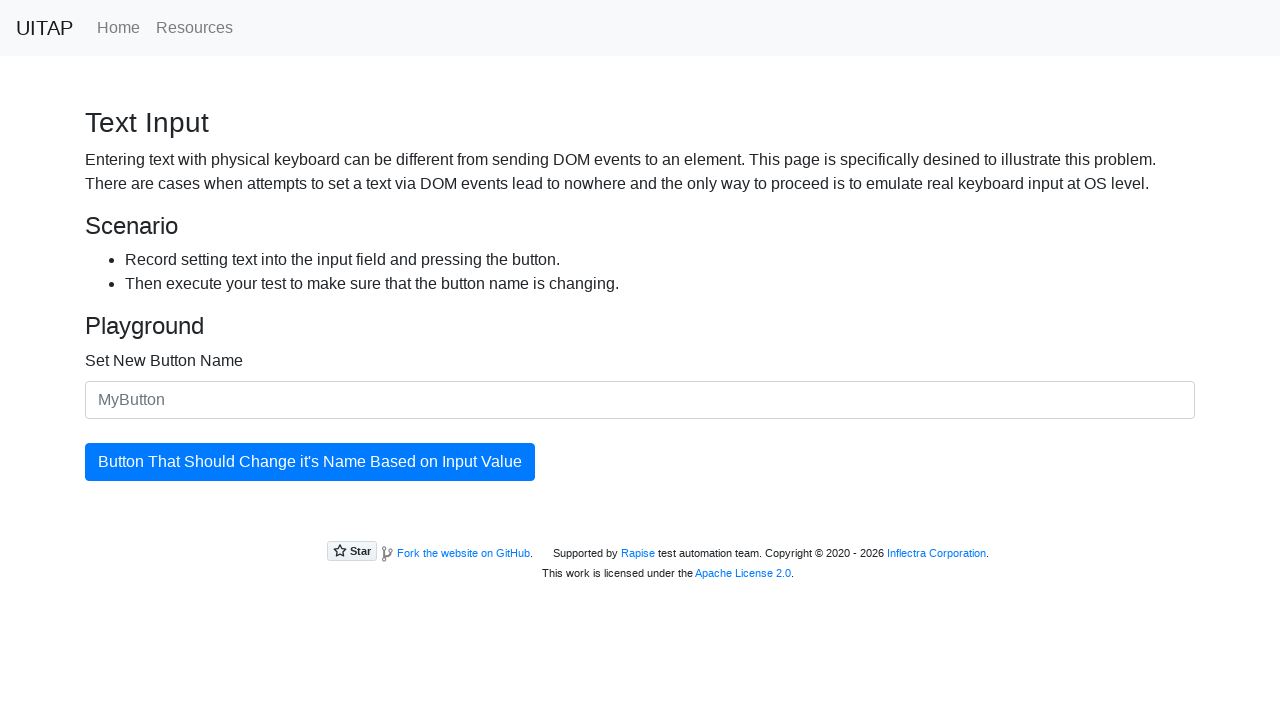

Filled text input field with 'SkyPro' on #newButtonName
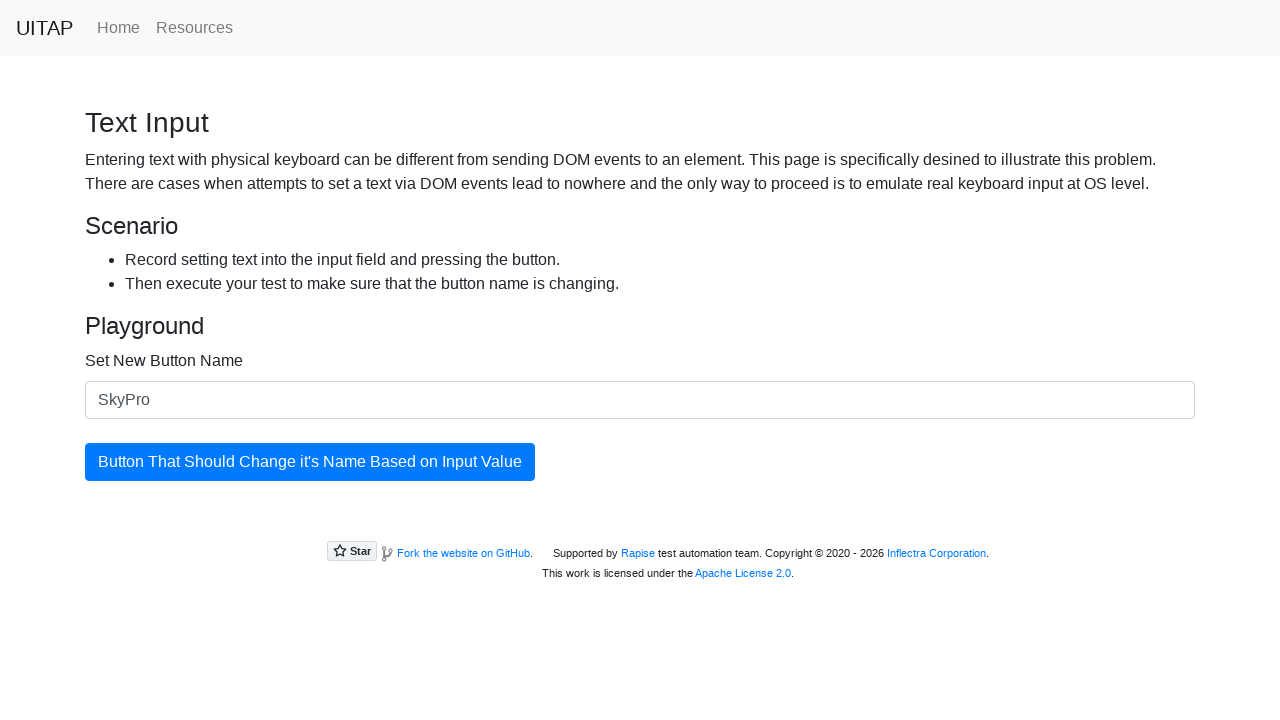

Clicked the update button at (310, 462) on #updatingButton
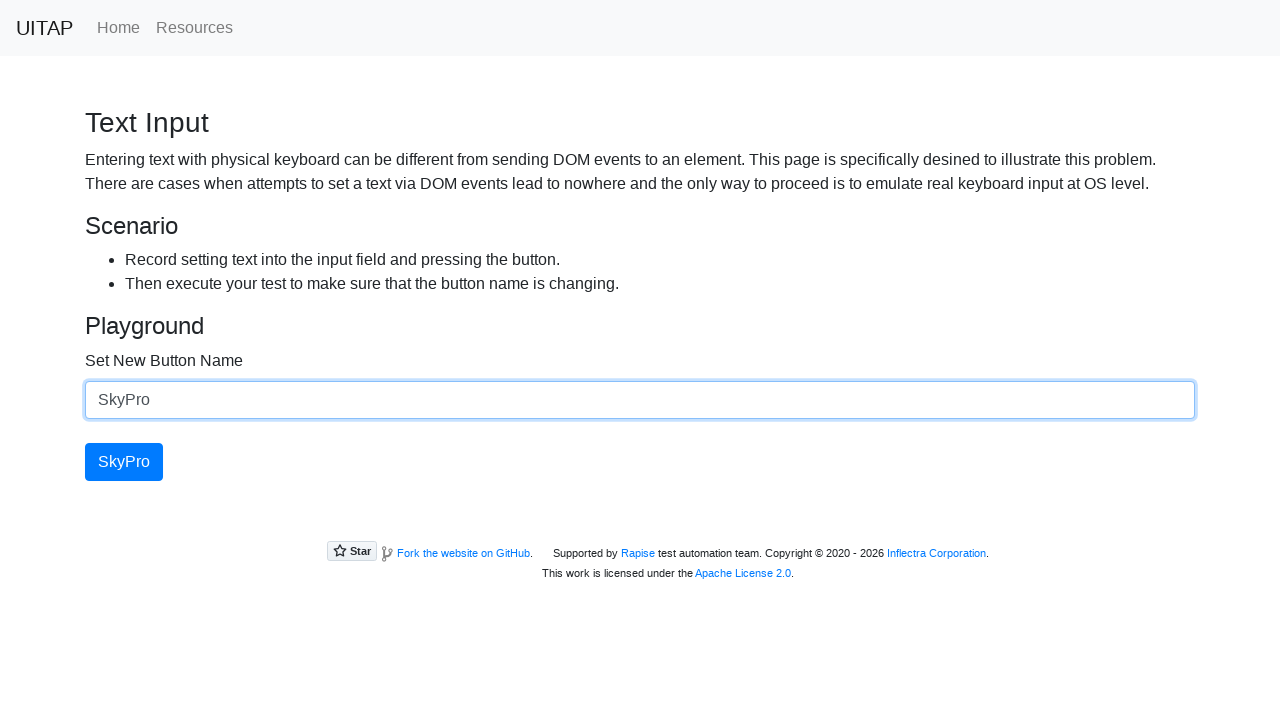

Verified button text updated and is visible
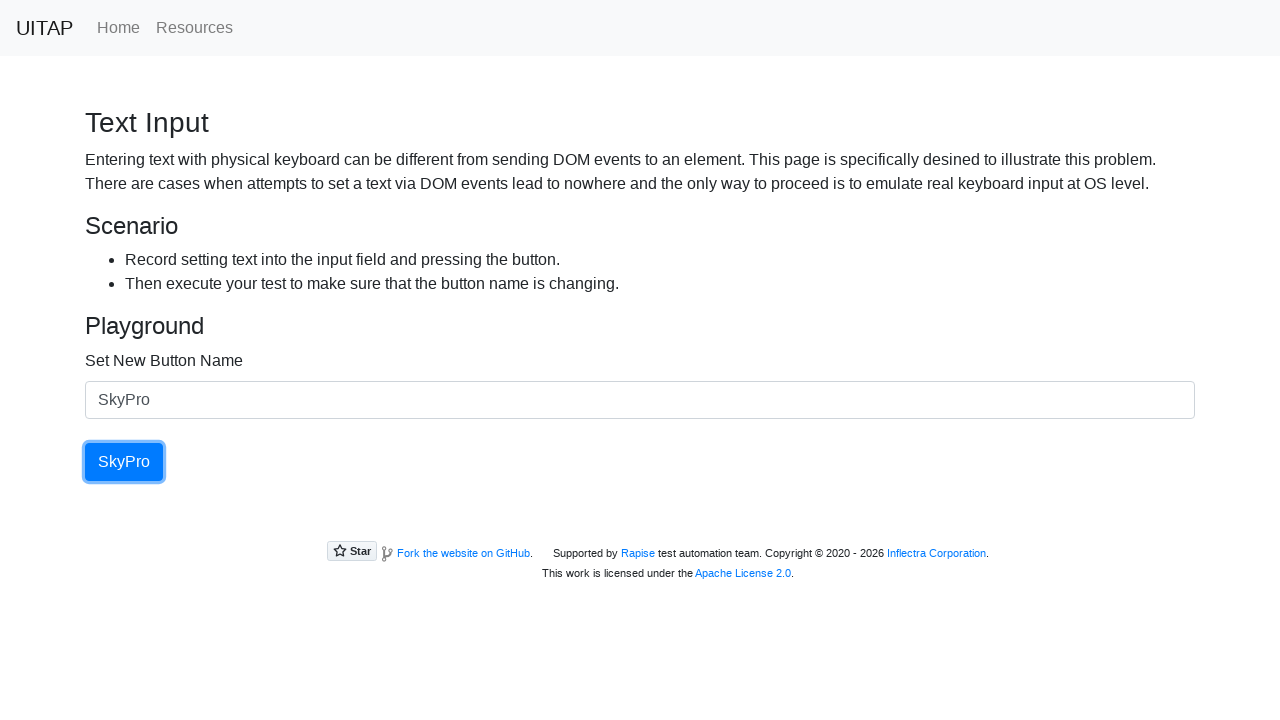

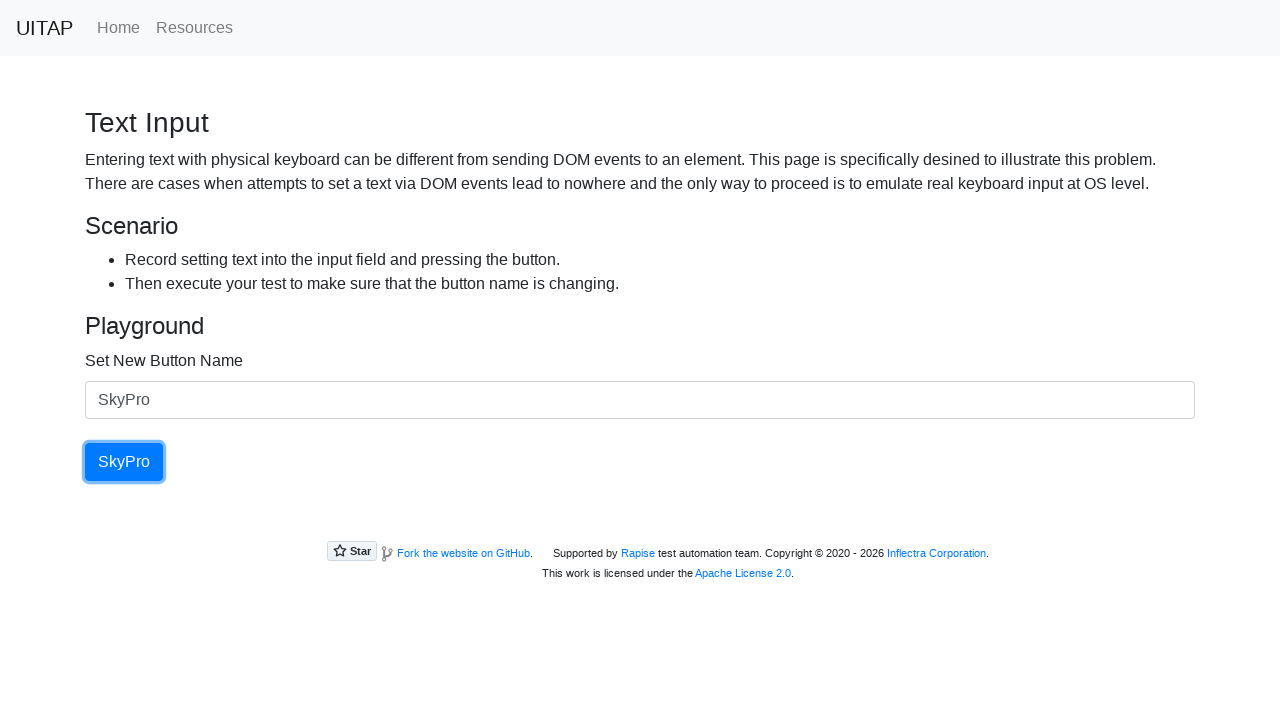